Tests JavaScript popup handling by accepting a confirmation dialog and performs hover action on an element

Starting URL: https://rahulshettyacademy.com/AutomationPractice/

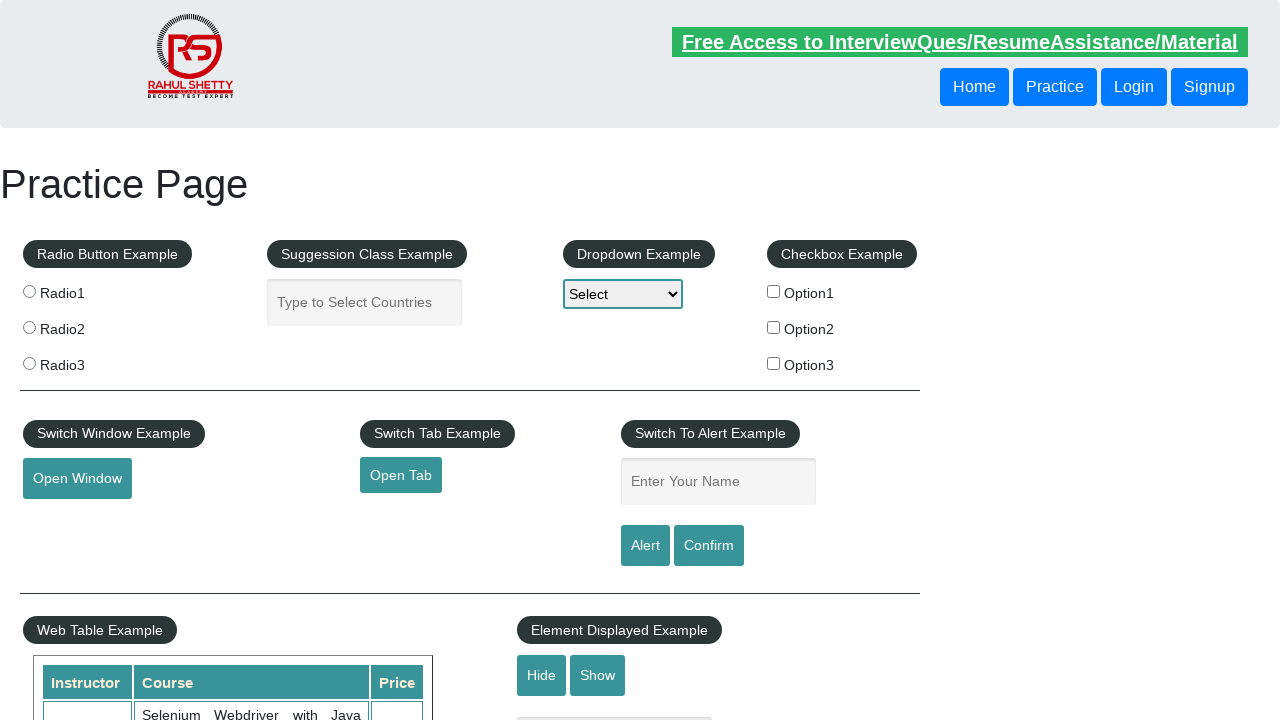

Set up dialog handler to accept confirmation dialogs
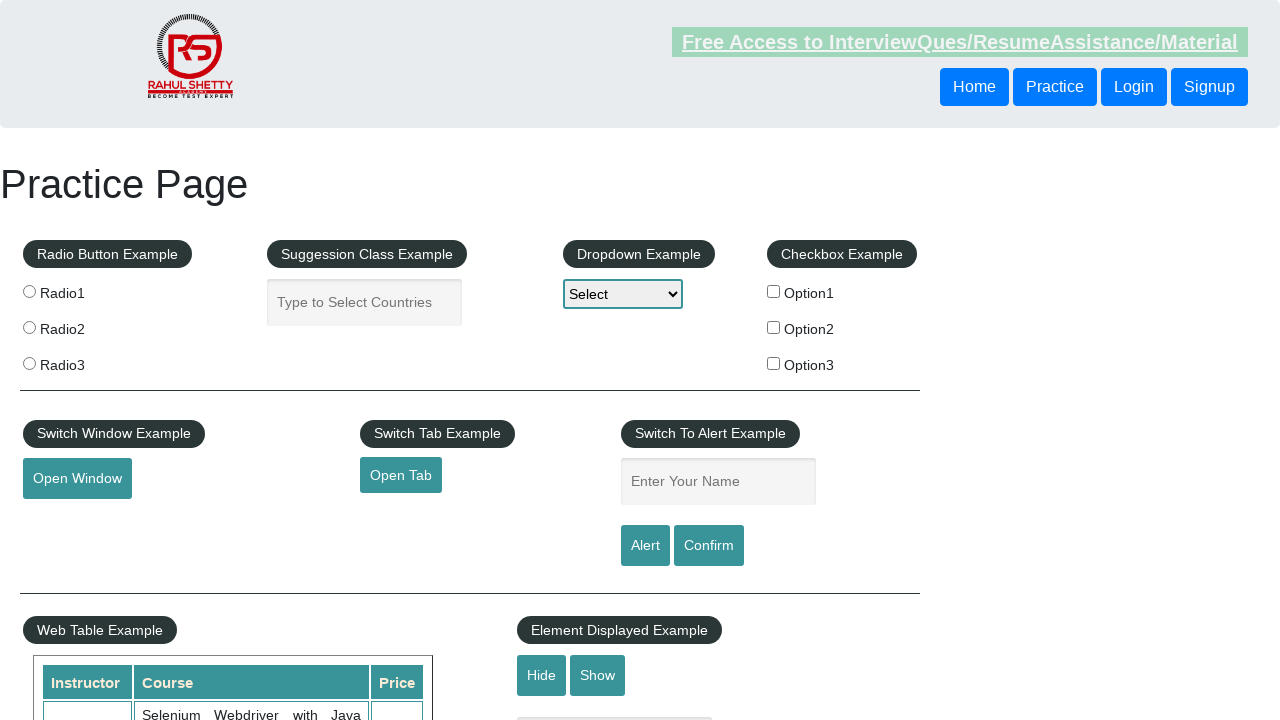

Clicked confirmation button to trigger dialog at (709, 546) on #confirmbtn
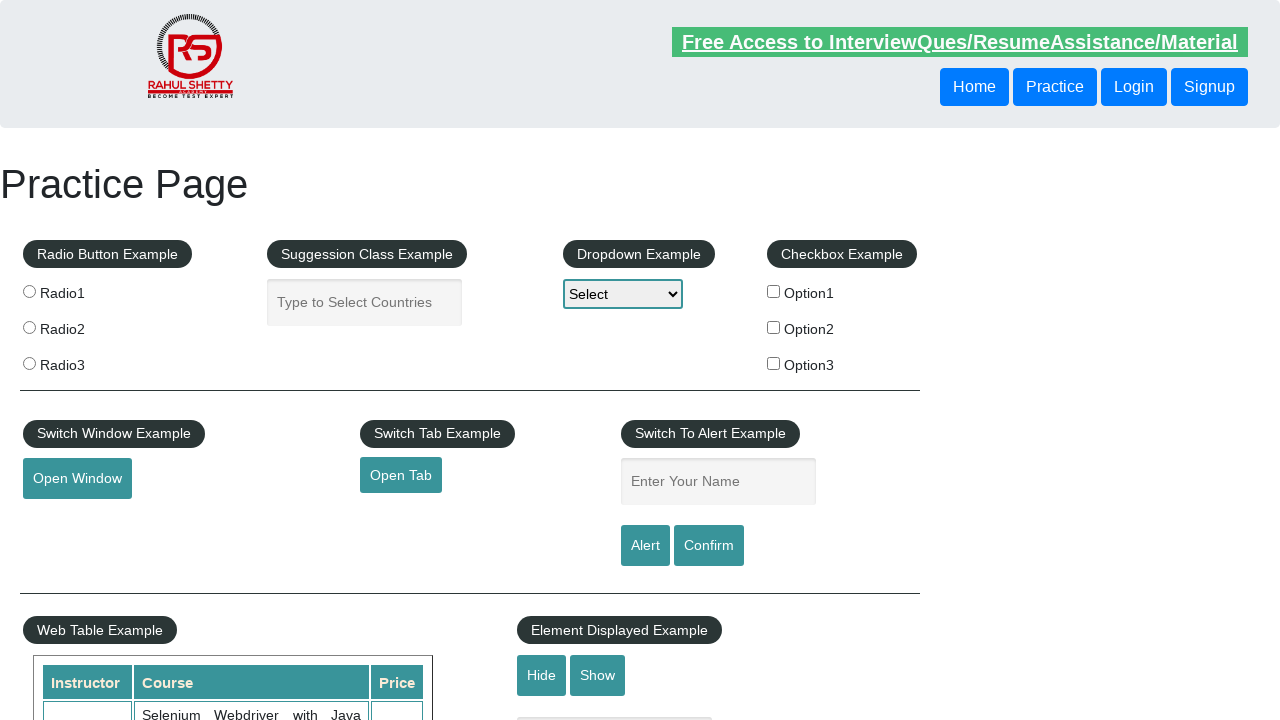

Hovered over element to trigger mouse hover action at (83, 361) on #mousehover
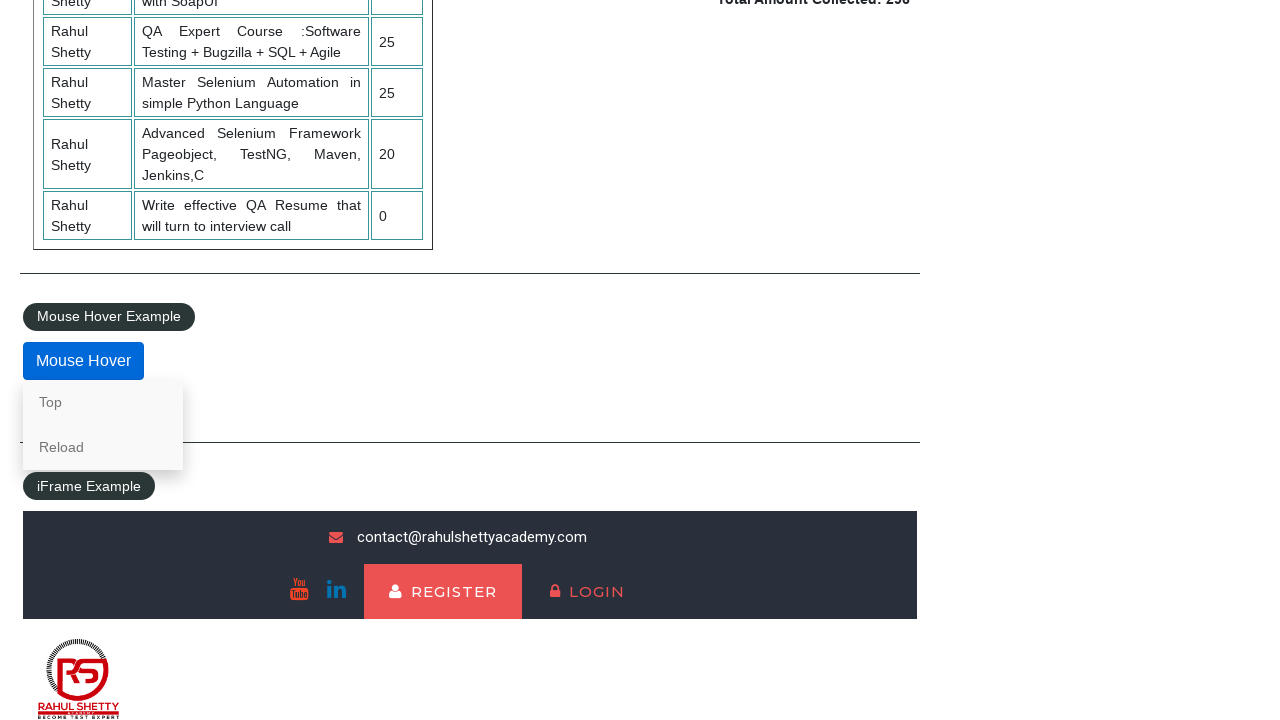

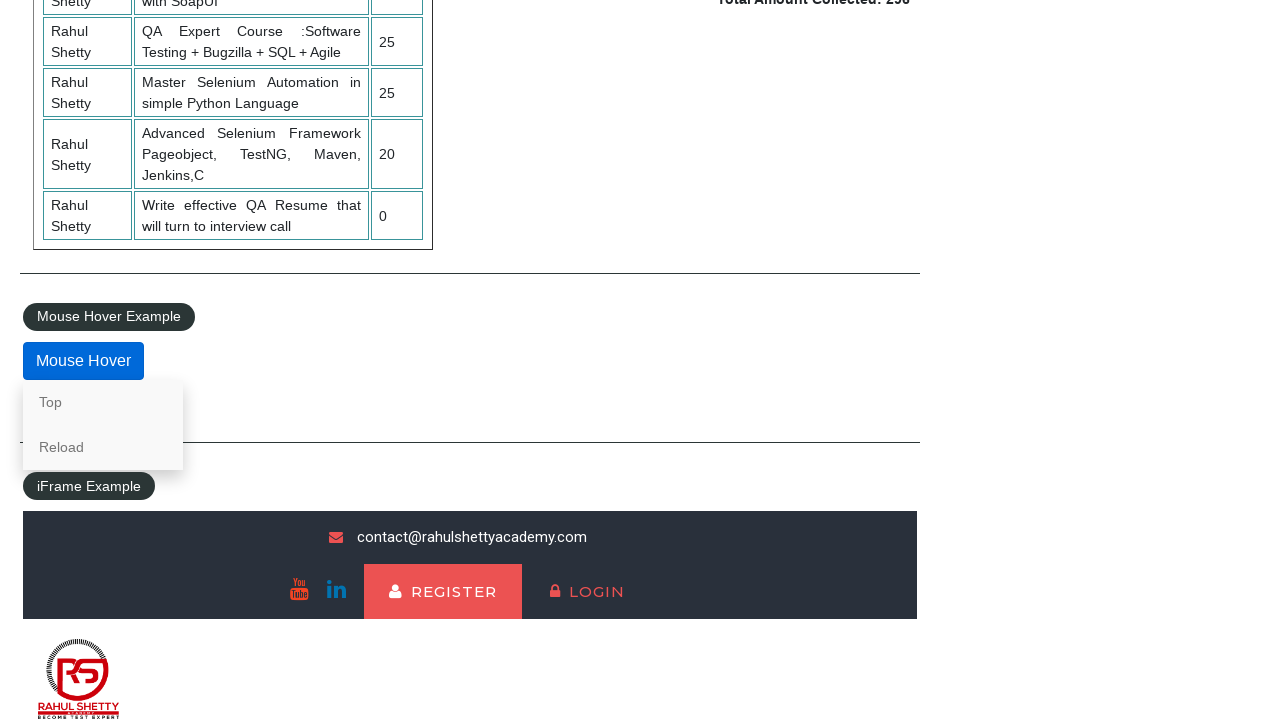